Tests the TextBox form by filling in name, email, current address and permanent address fields, then submitting and verifying the output displays the name.

Starting URL: https://demoqa.com

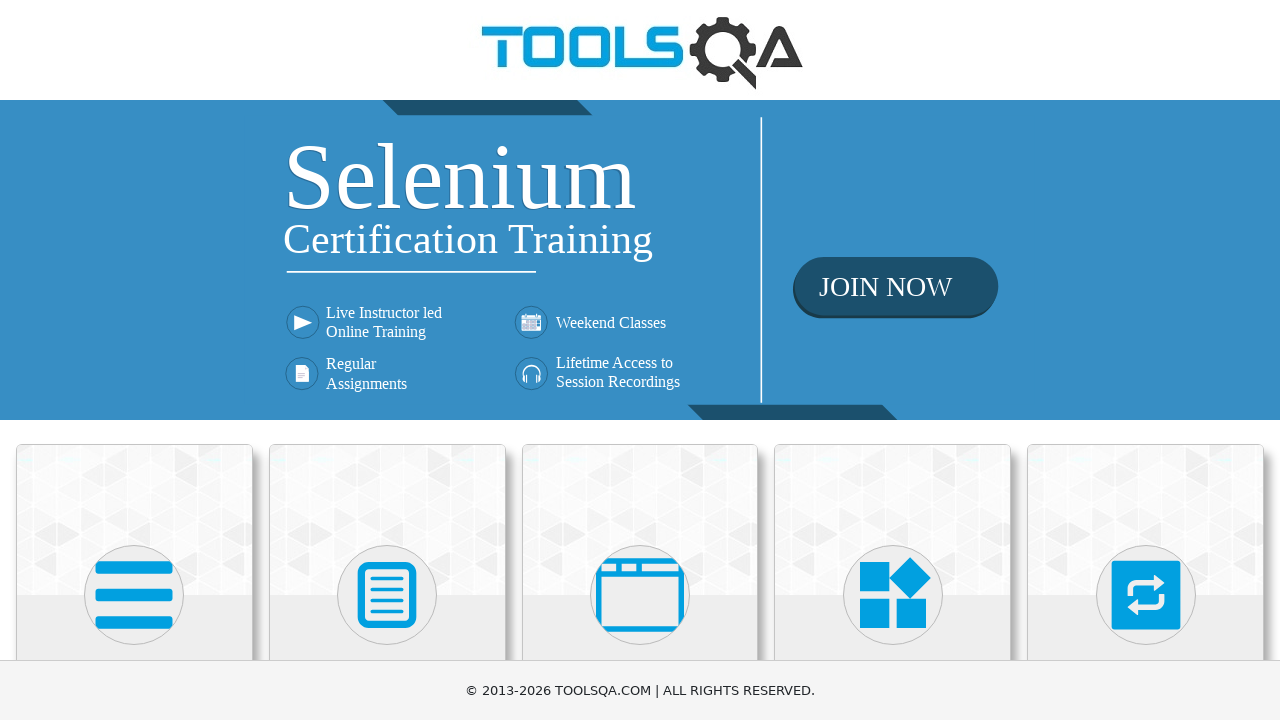

Clicked on Elements section at (134, 360) on text=Elements
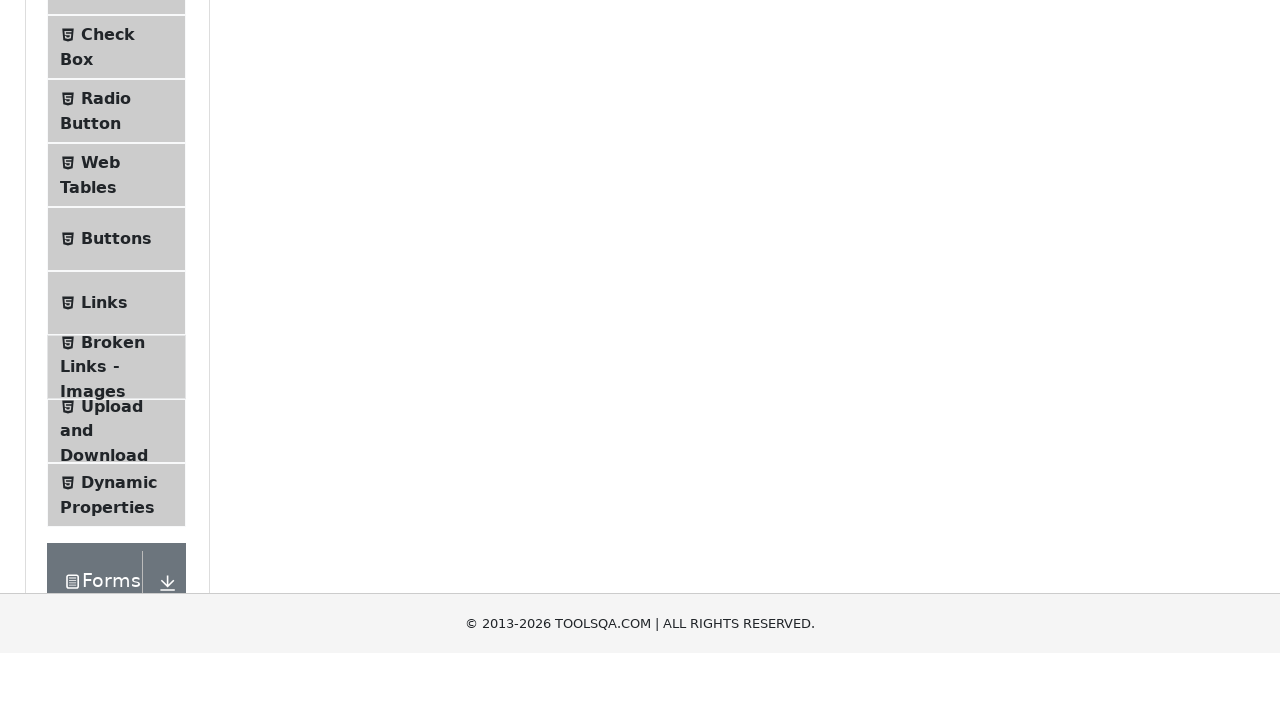

Clicked on Text Box menu item at (119, 261) on text=Text Box
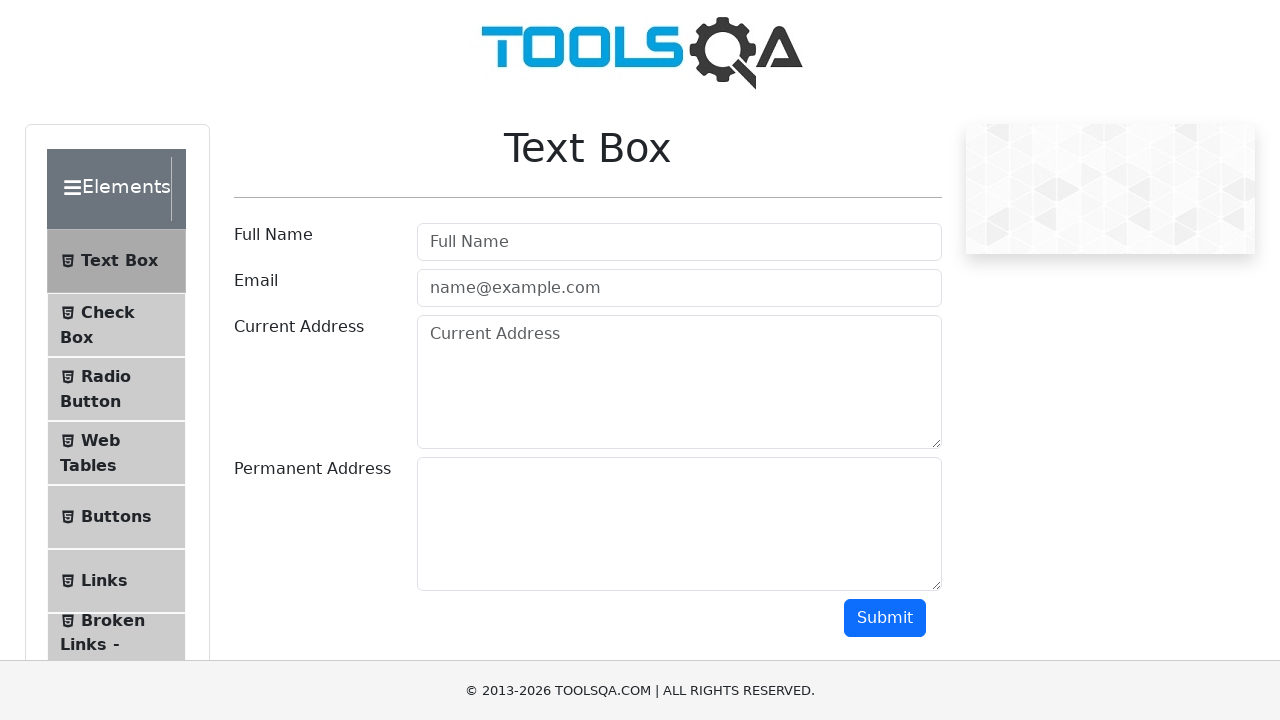

Filled name field with 'Neha Sharma' on #userName
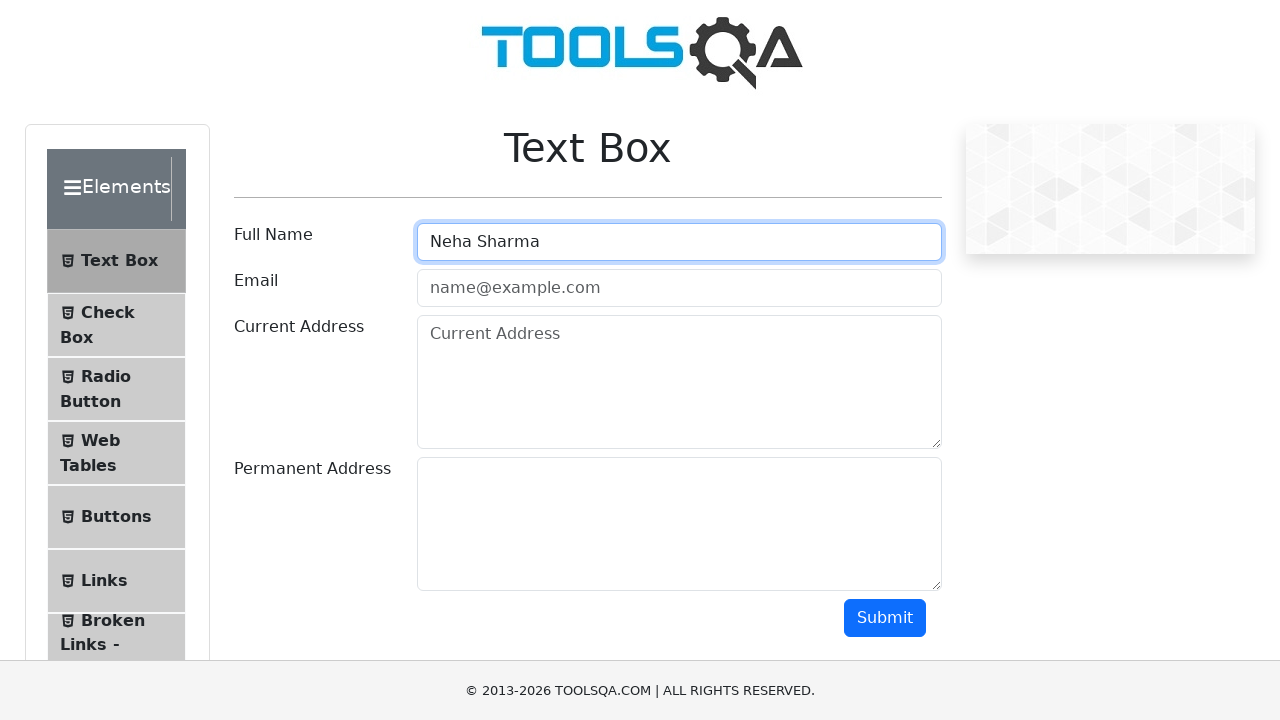

Filled email field with 'nehasharma.neha.ns@gmail.com' on #userEmail
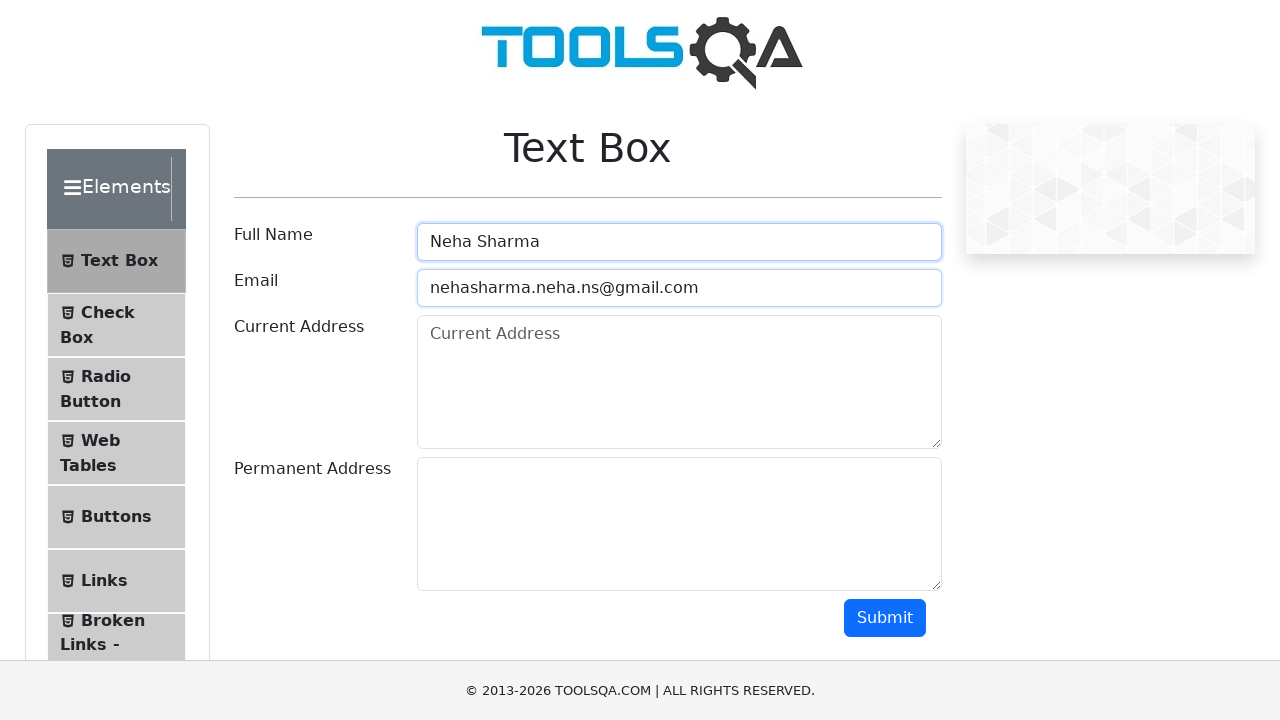

Filled current address field with '123 Gurgaon' on #currentAddress
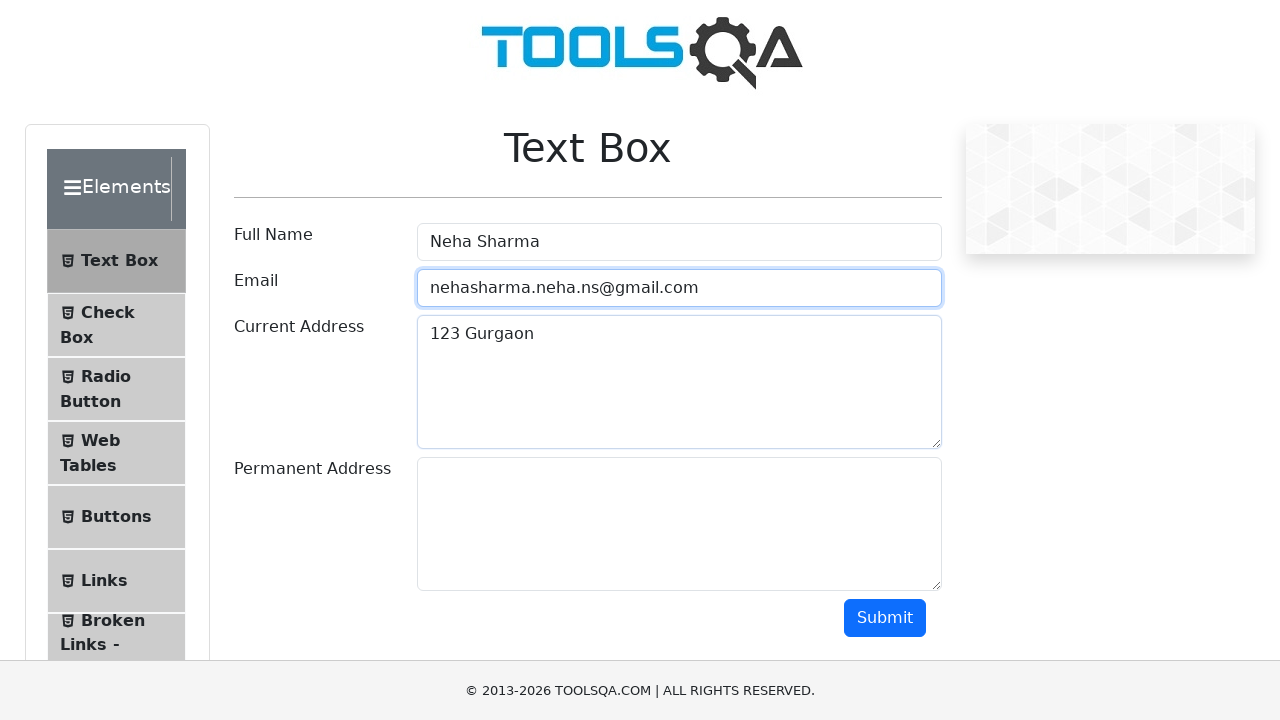

Filled permanent address field with '456 India' on #permanentAddress
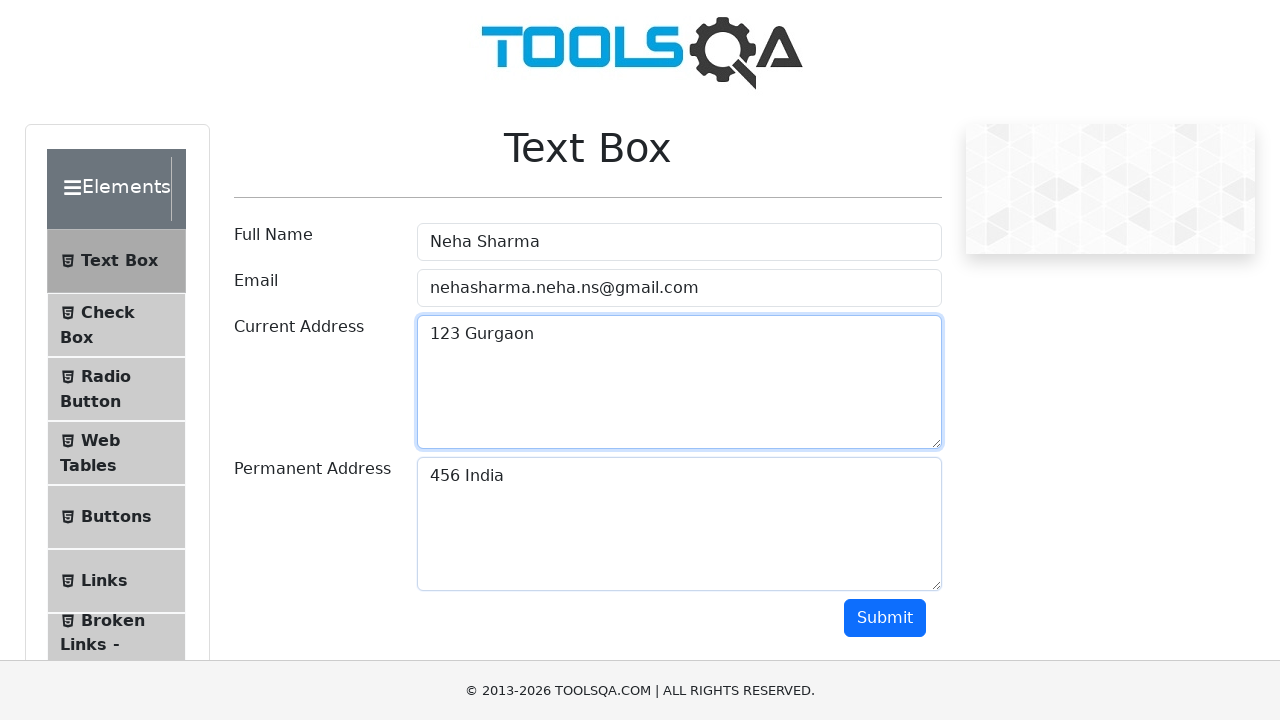

Clicked submit button to submit the form at (885, 618) on #submit
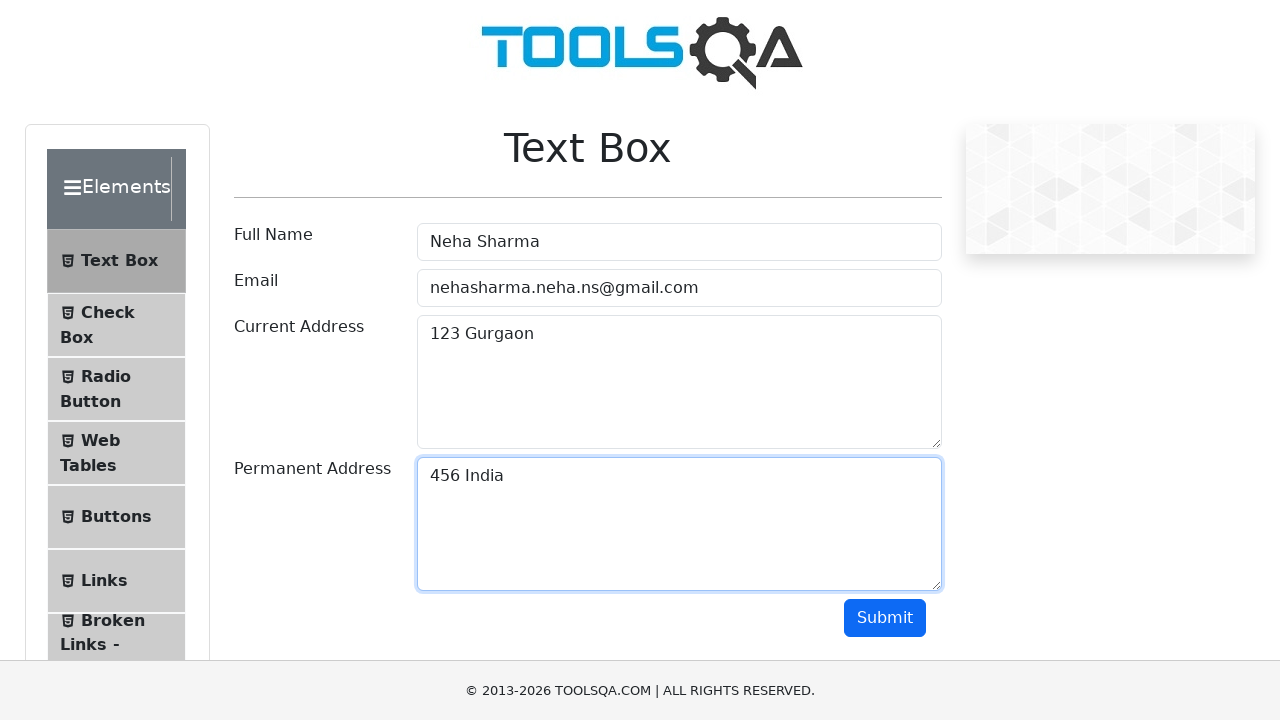

Output section with name field has loaded
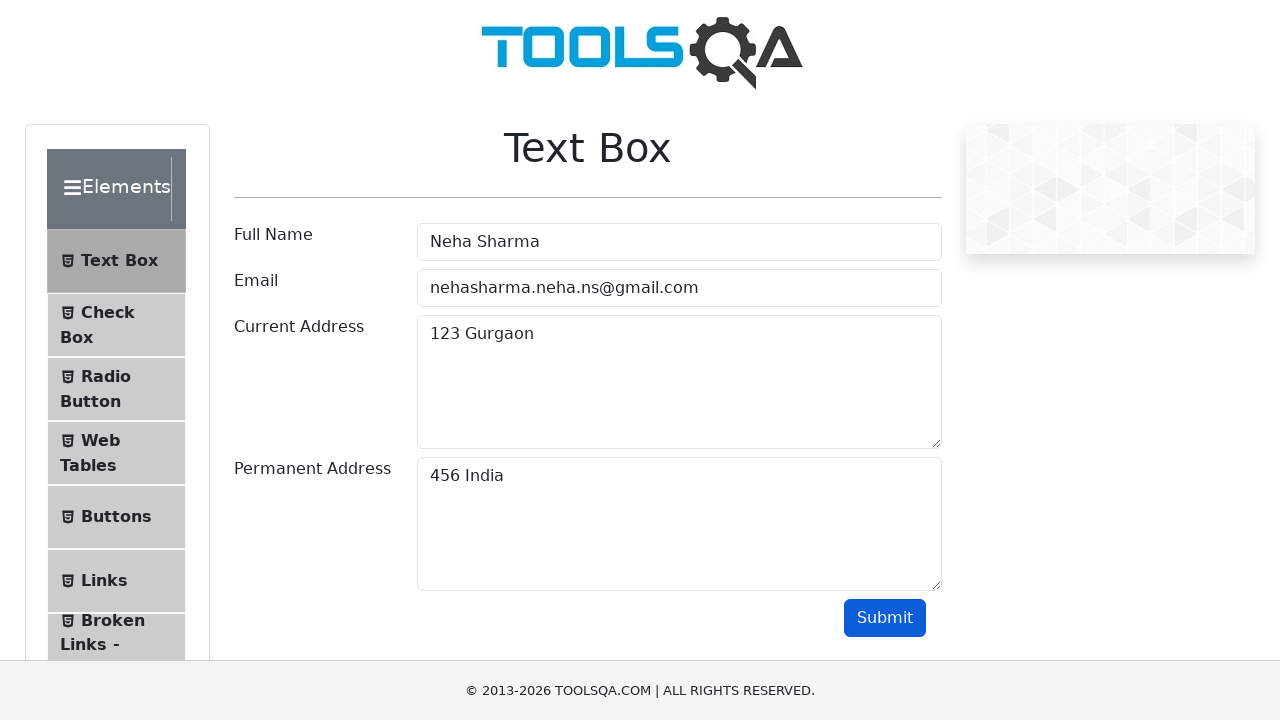

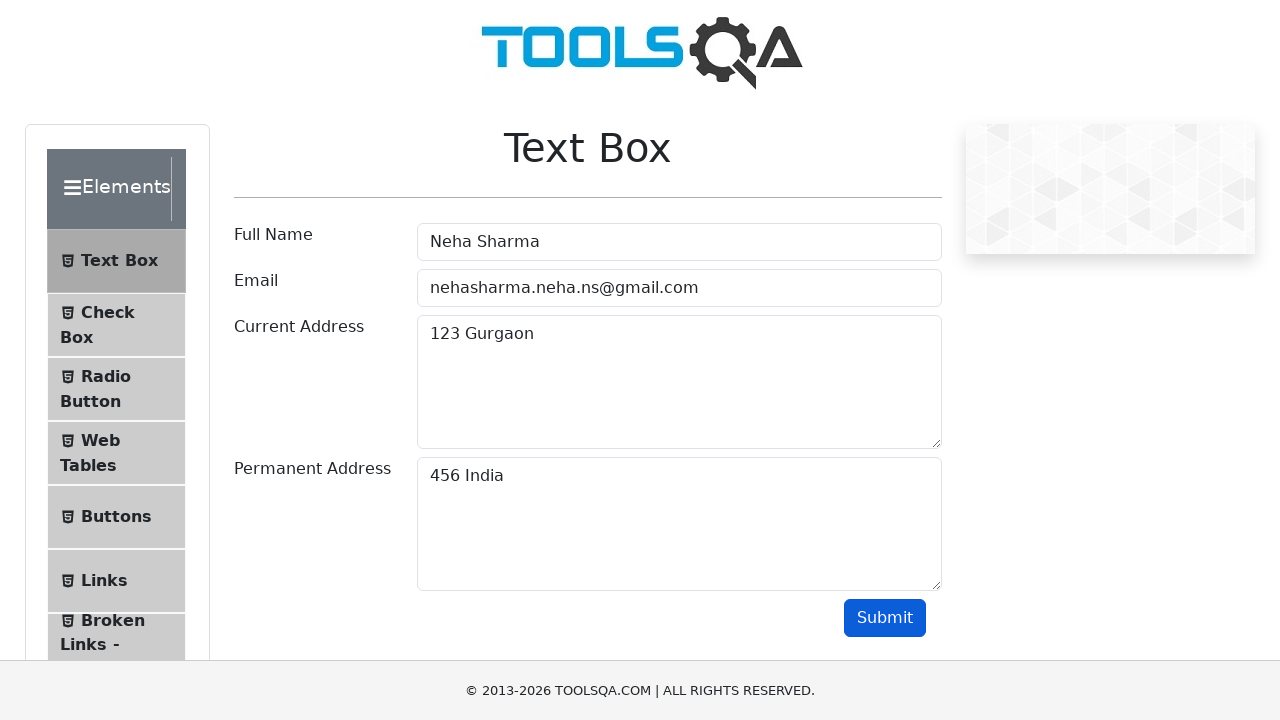